Tests browser window handle functionality by navigating to leafground.com, opening a new window via clicking elements, switching between windows, and closing them in sequence.

Starting URL: https://www.leafground.com/

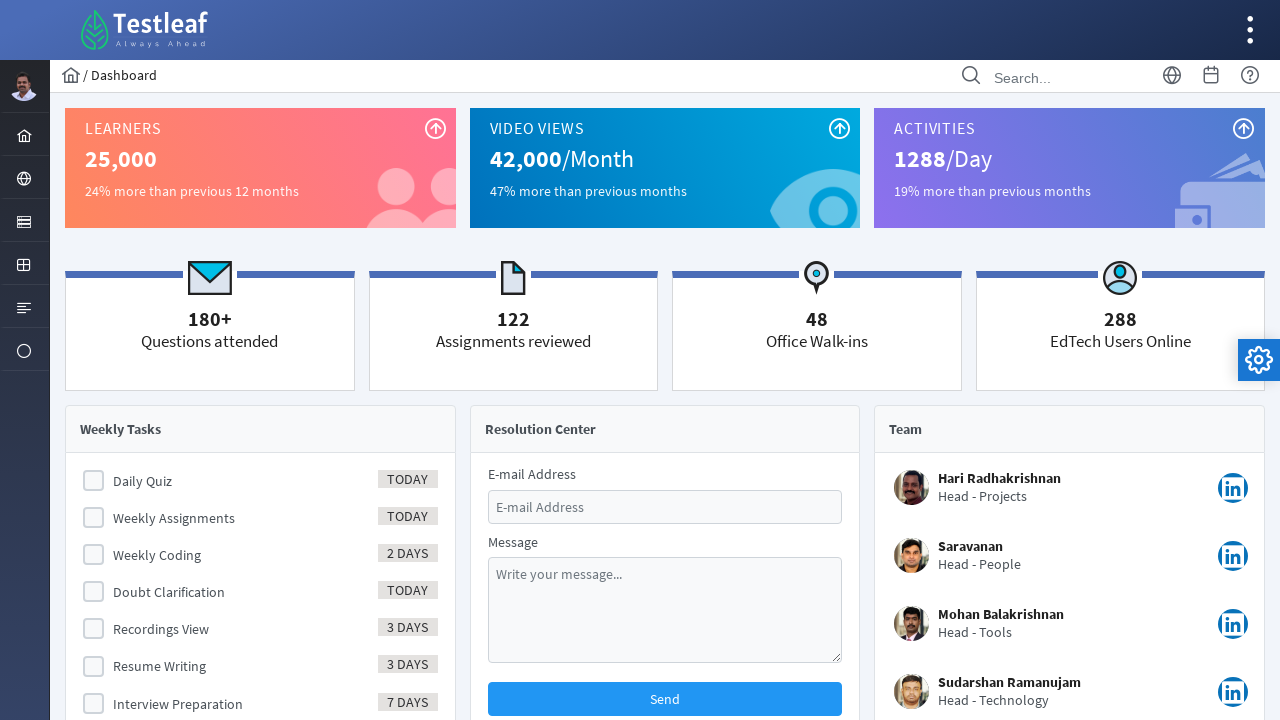

Clicked globe icon to expand menu at (24, 179) on xpath=//i[@class='pi pi-globe layout-menuitem-icon']
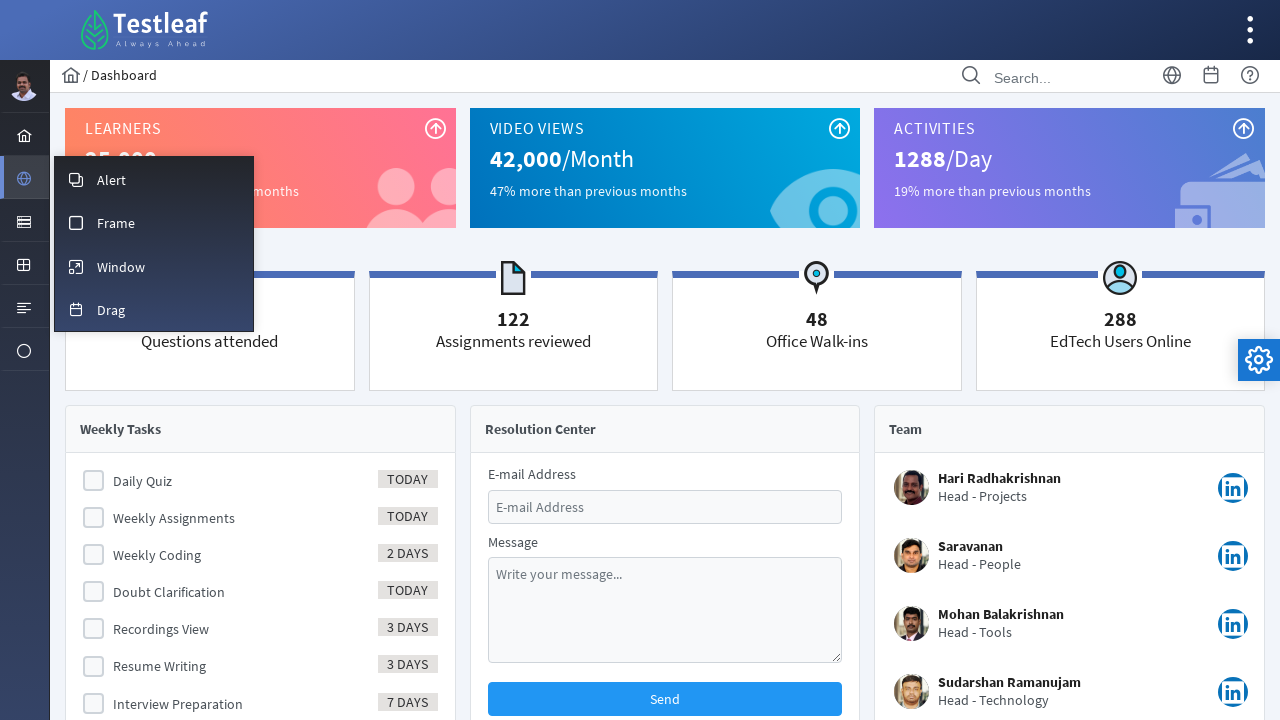

Clicked Window menu item at (121, 267) on xpath=//span[text()='Window']
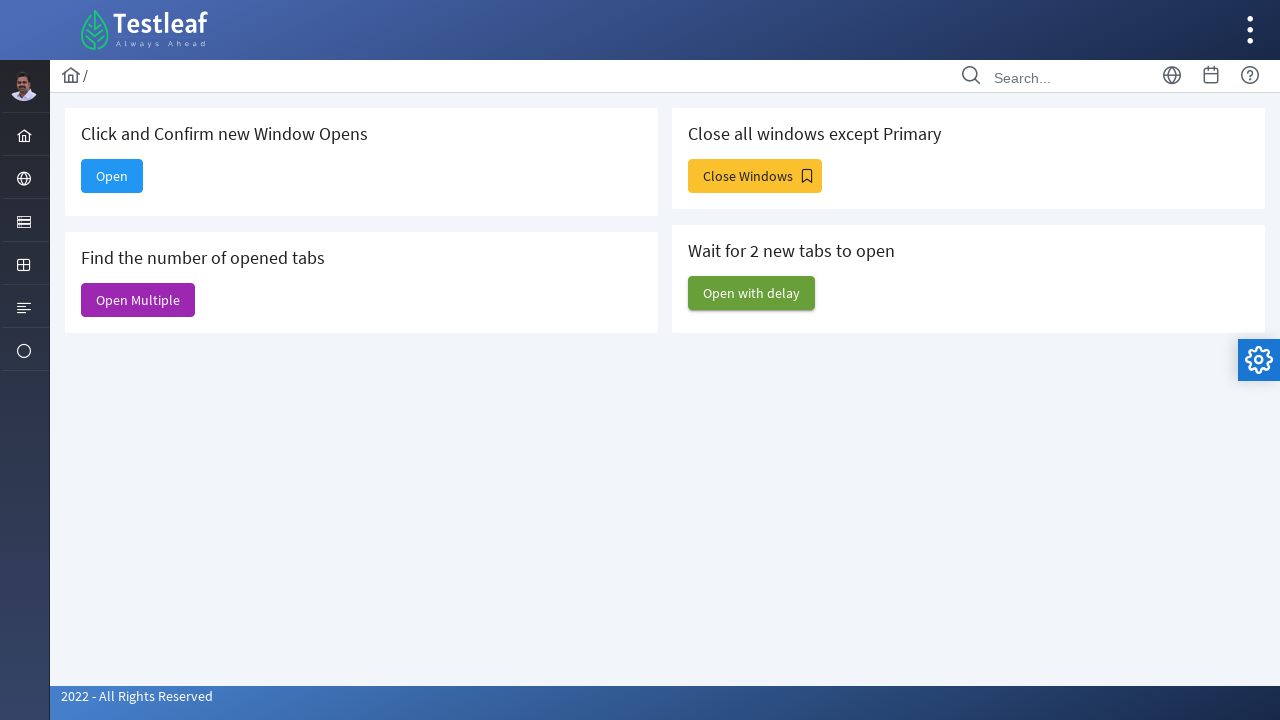

Waited for window test heading to load
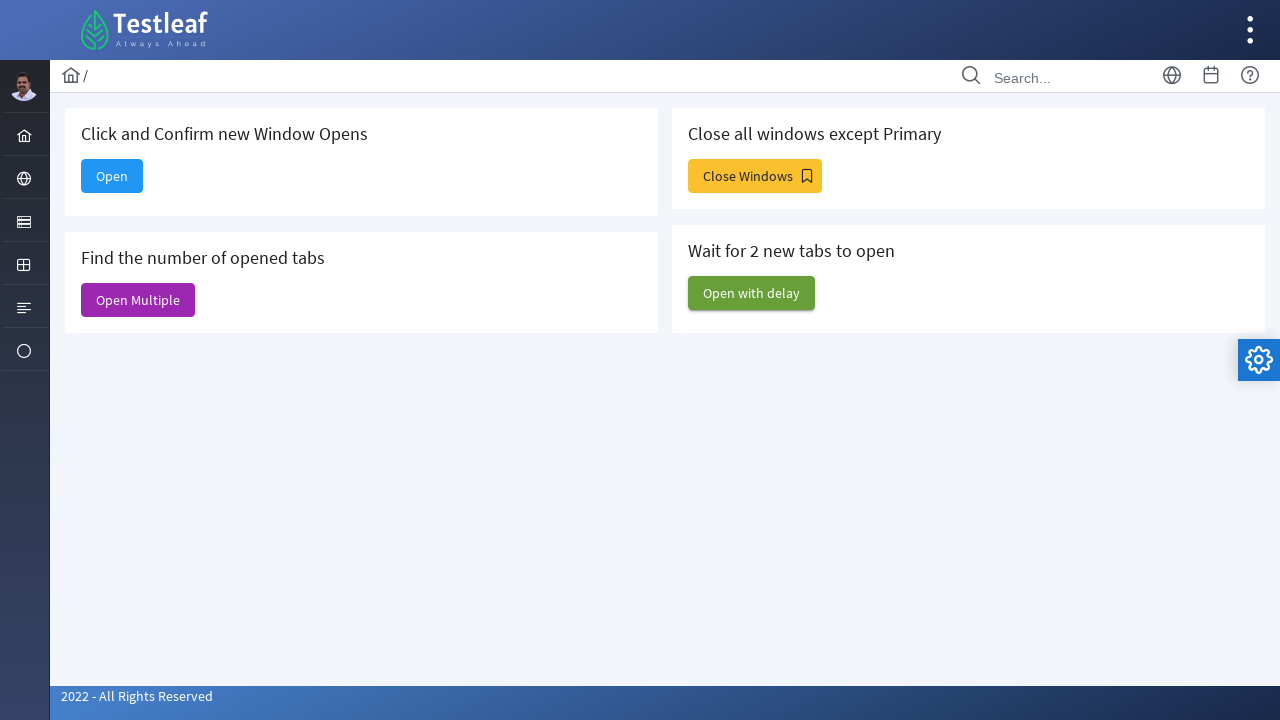

Clicked Open button to open new window at (112, 176) on xpath=//span[text()='Open']
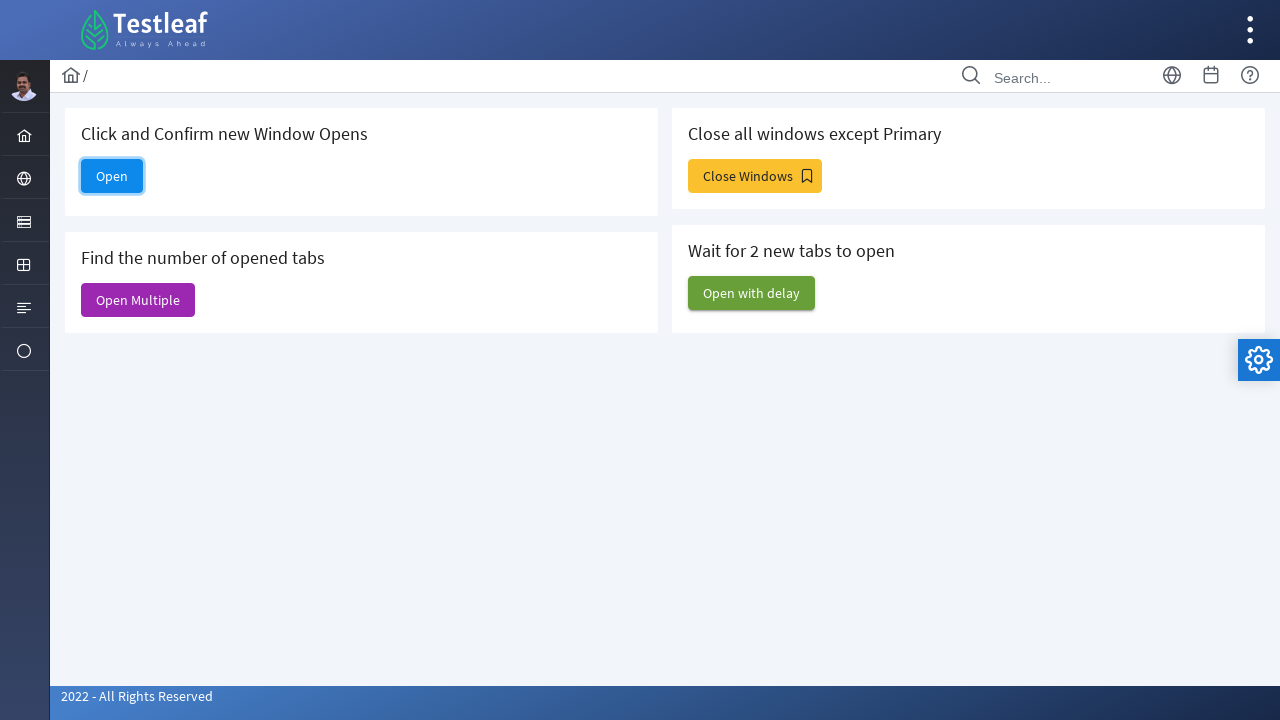

New window opened and loaded
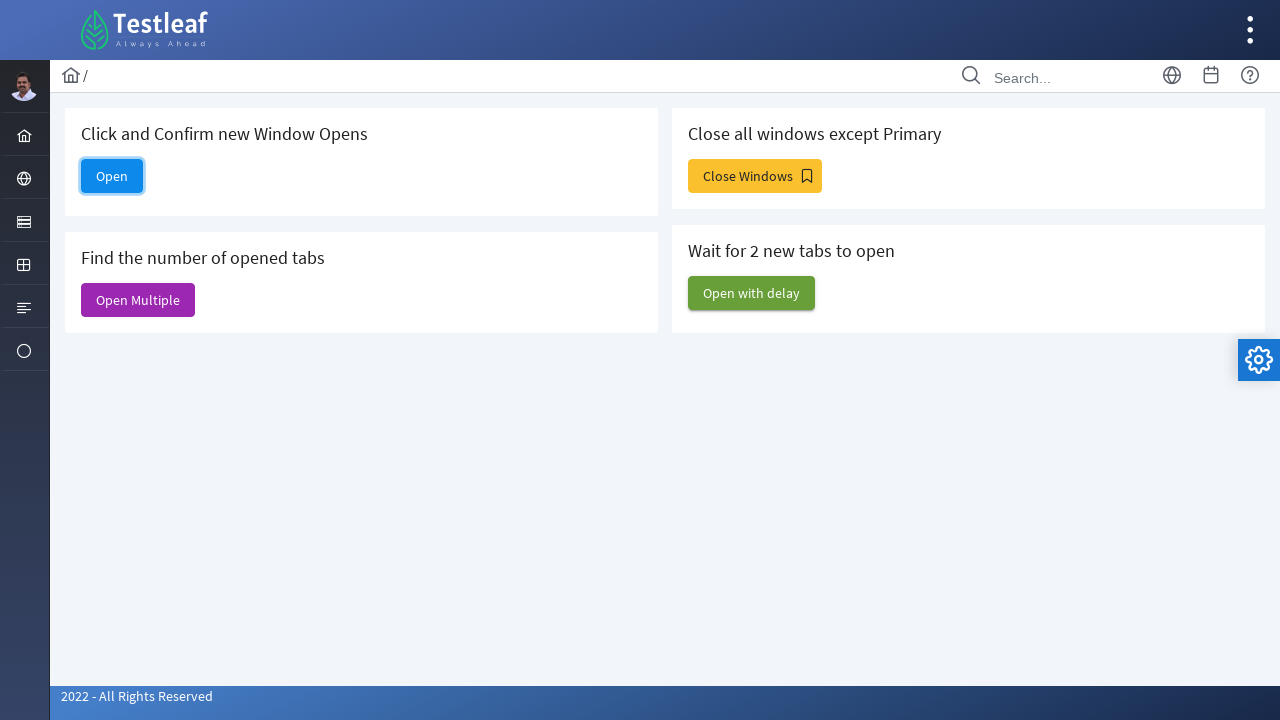

Clicked globe icon in new window at (24, 179) on xpath=//i[@class='pi pi-globe layout-menuitem-icon']
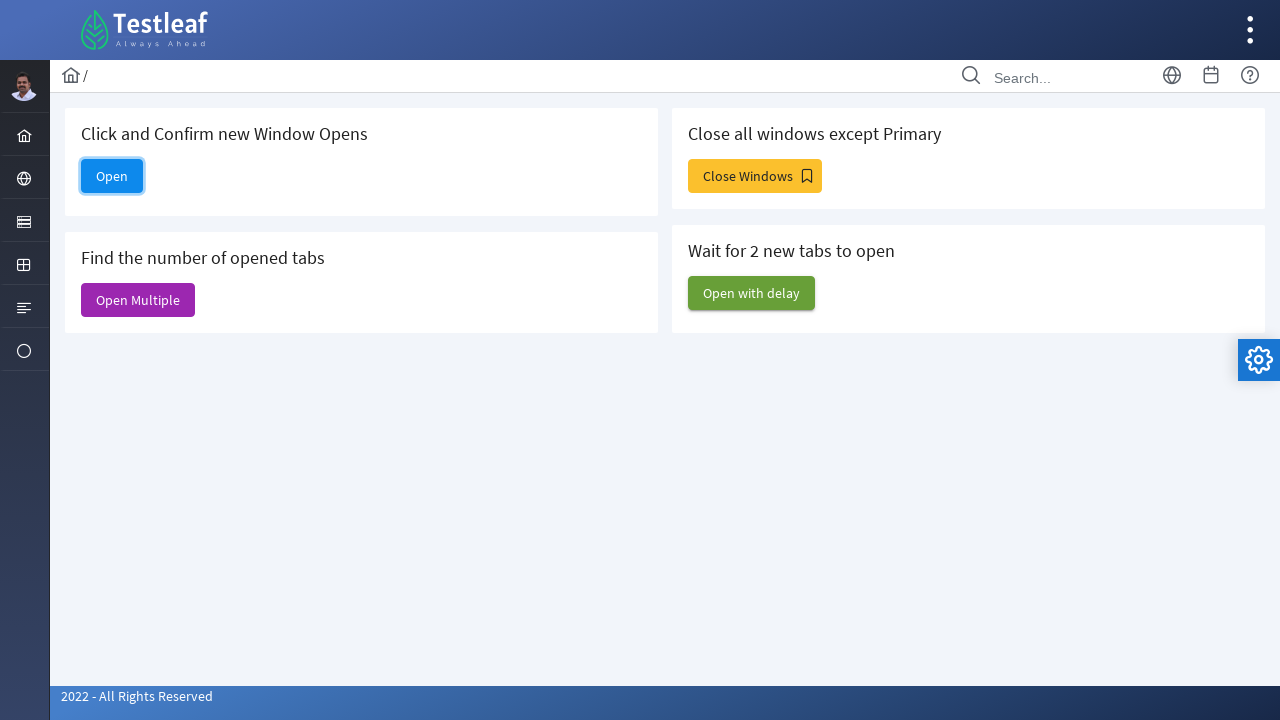

Closed new window
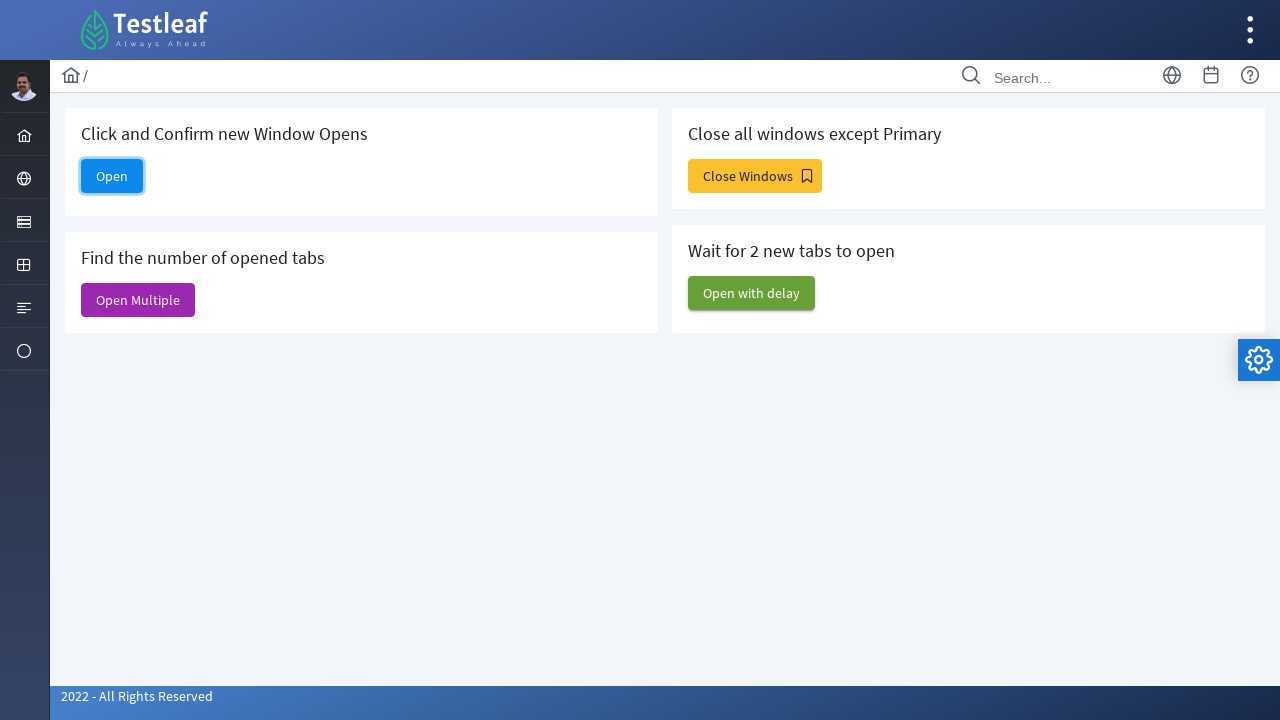

Verified original page still loaded after closing new window
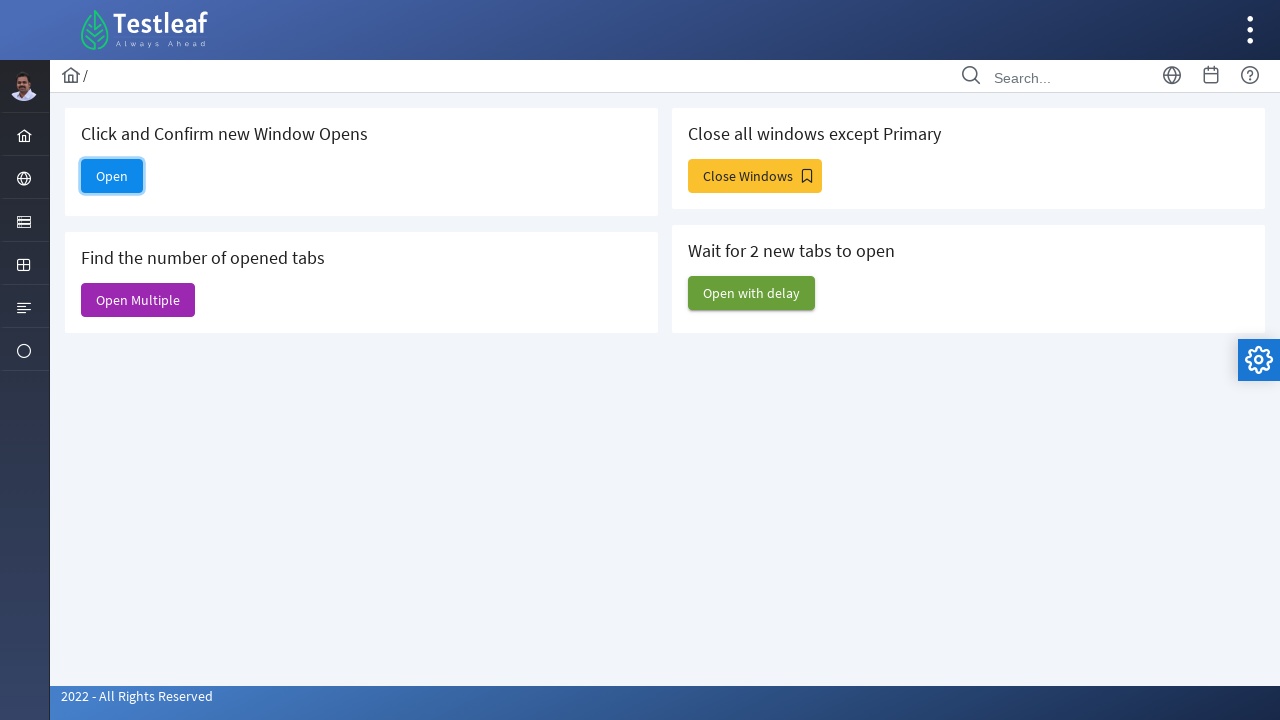

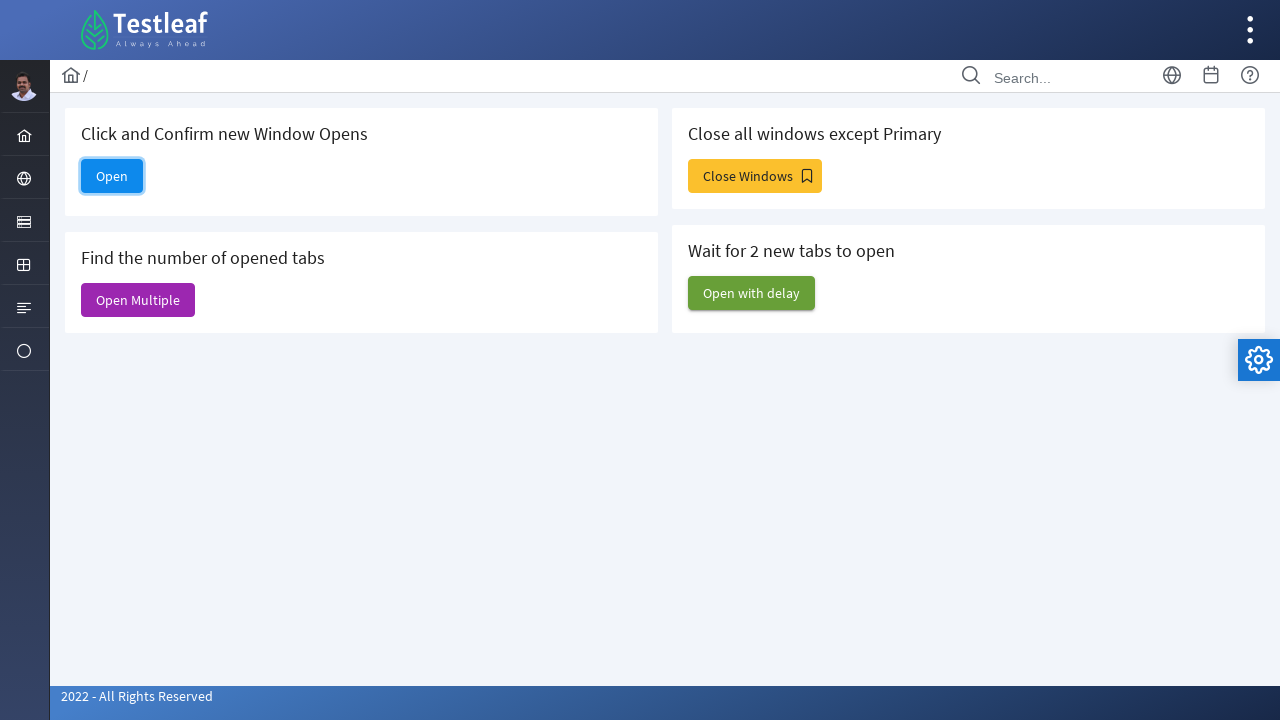